Navigates to the Amul online shop category listing page and maximizes the browser window to view the full page content.

Starting URL: https://shop.amul.in/WebForms/Web_Dist_Category_List.aspx?DistId=MTExMTExMQ==

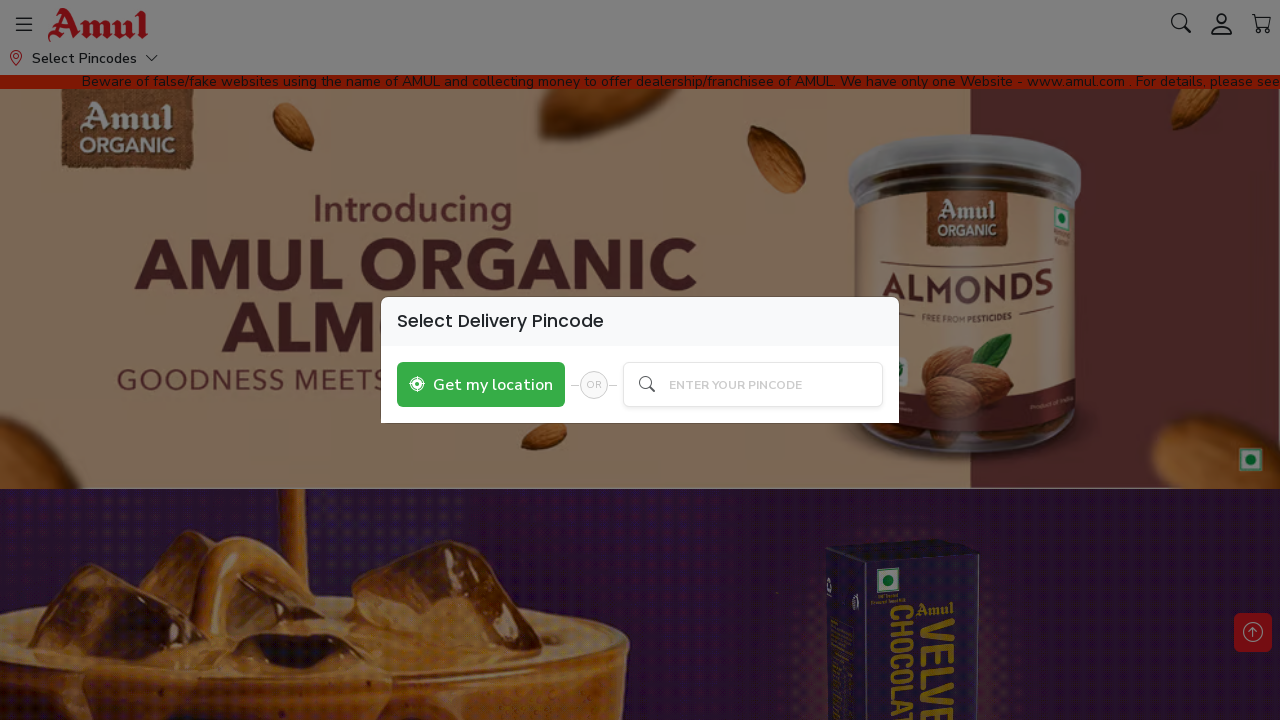

Set viewport size to 1920x1080 to maximize browser window
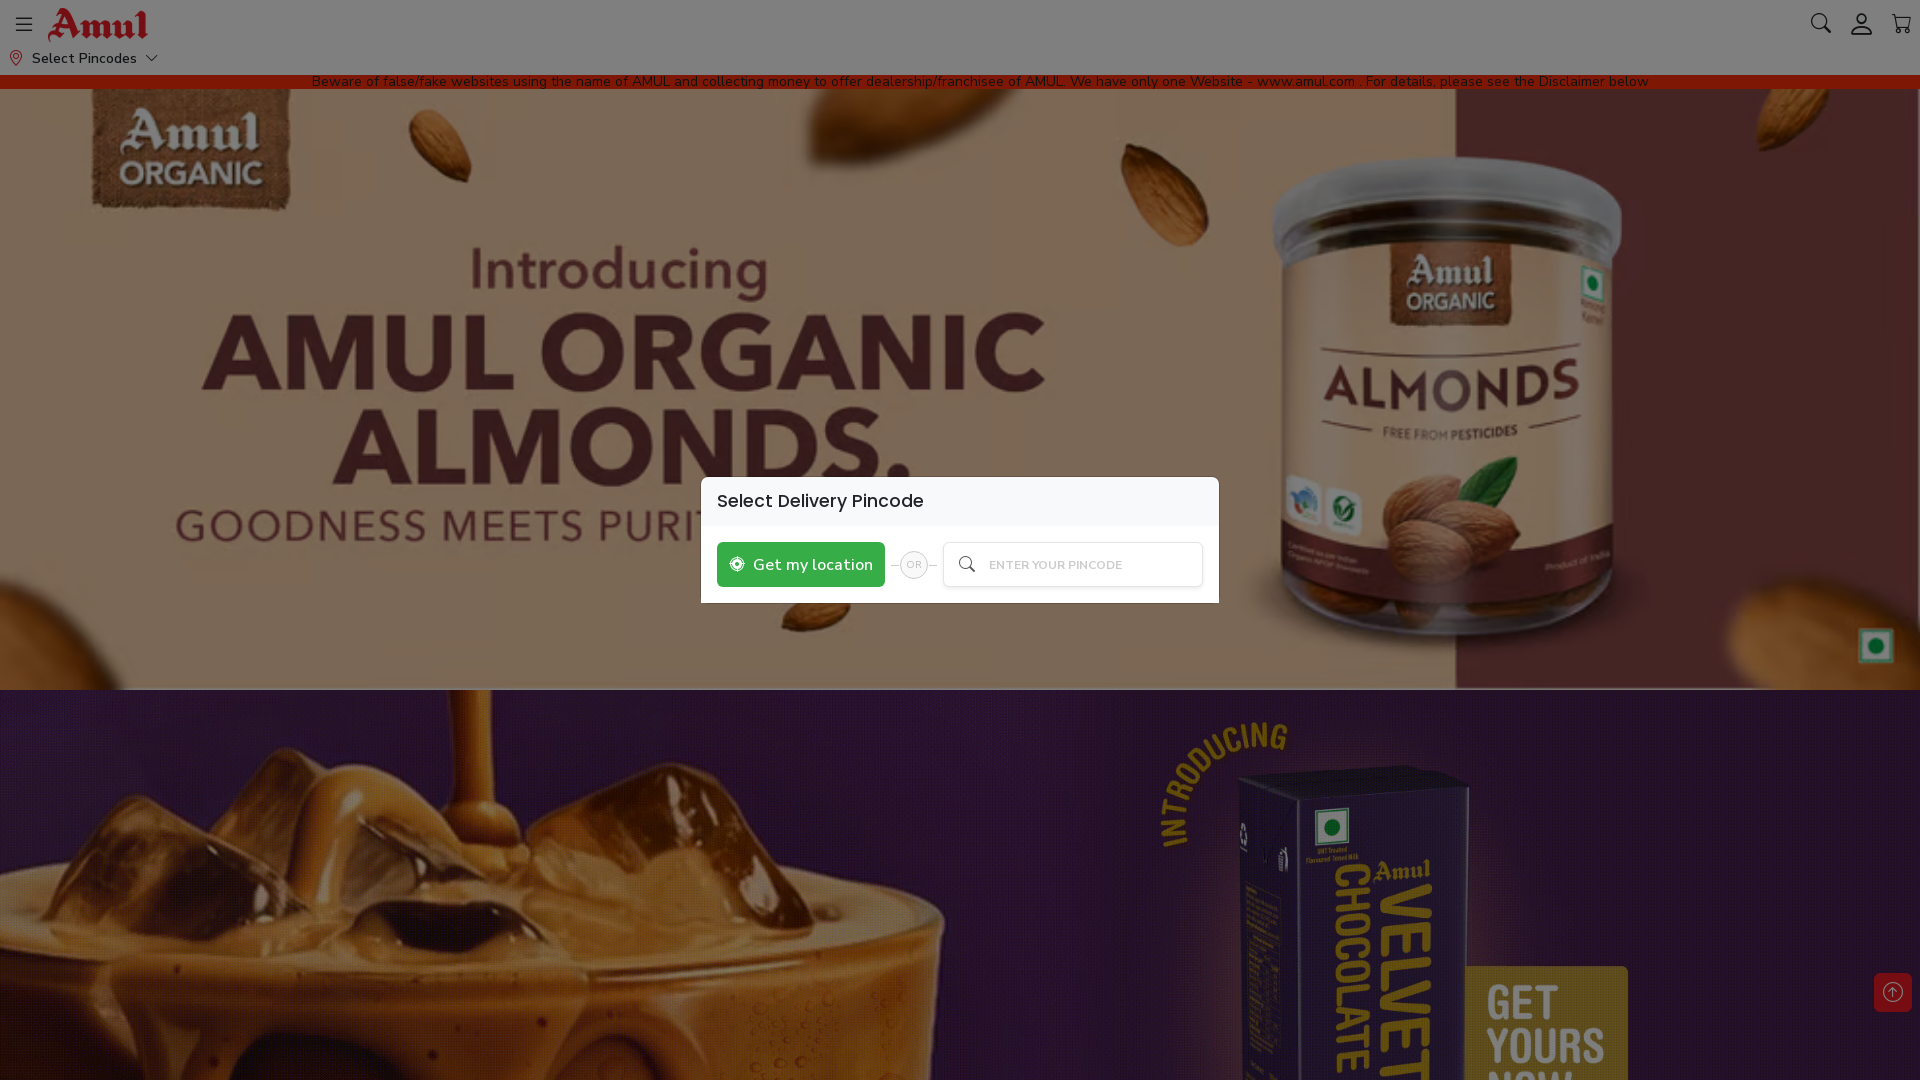

Waited for page to load and network to idle on Amul online shop category listing page
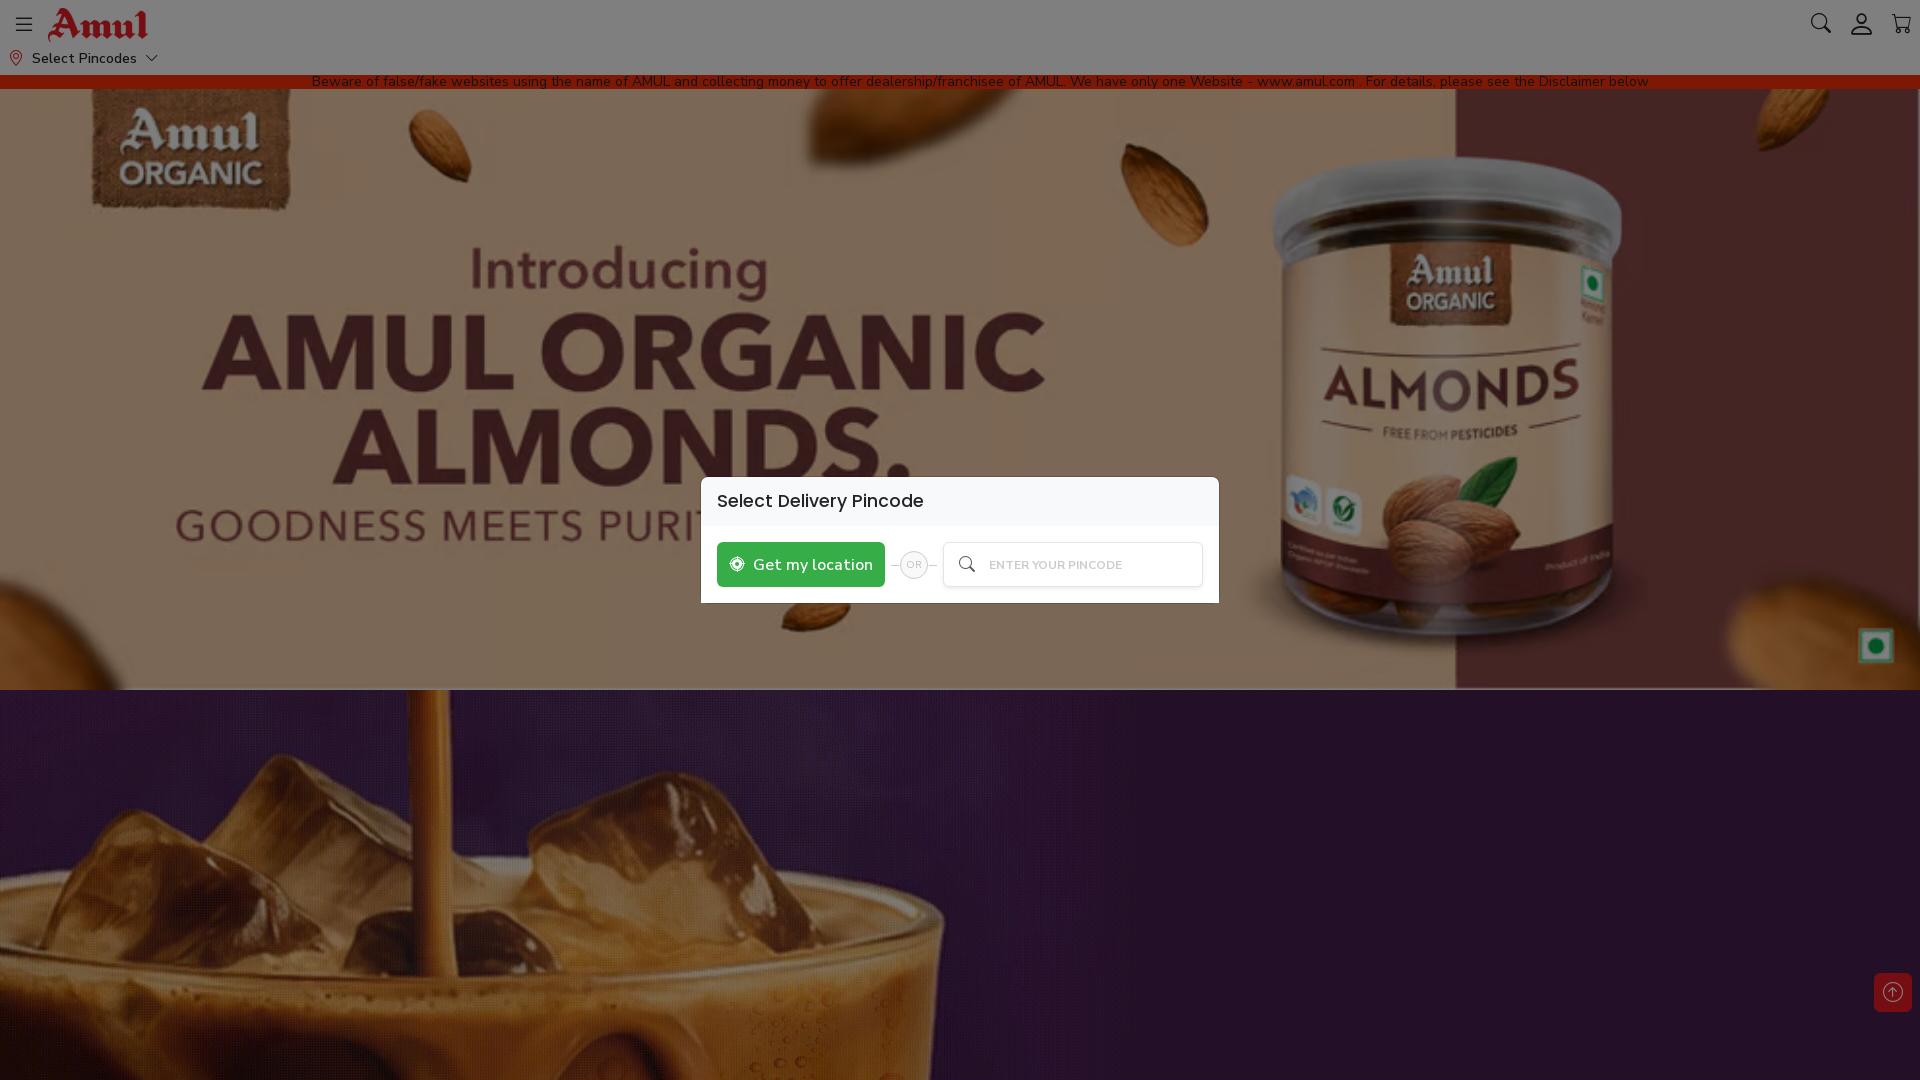

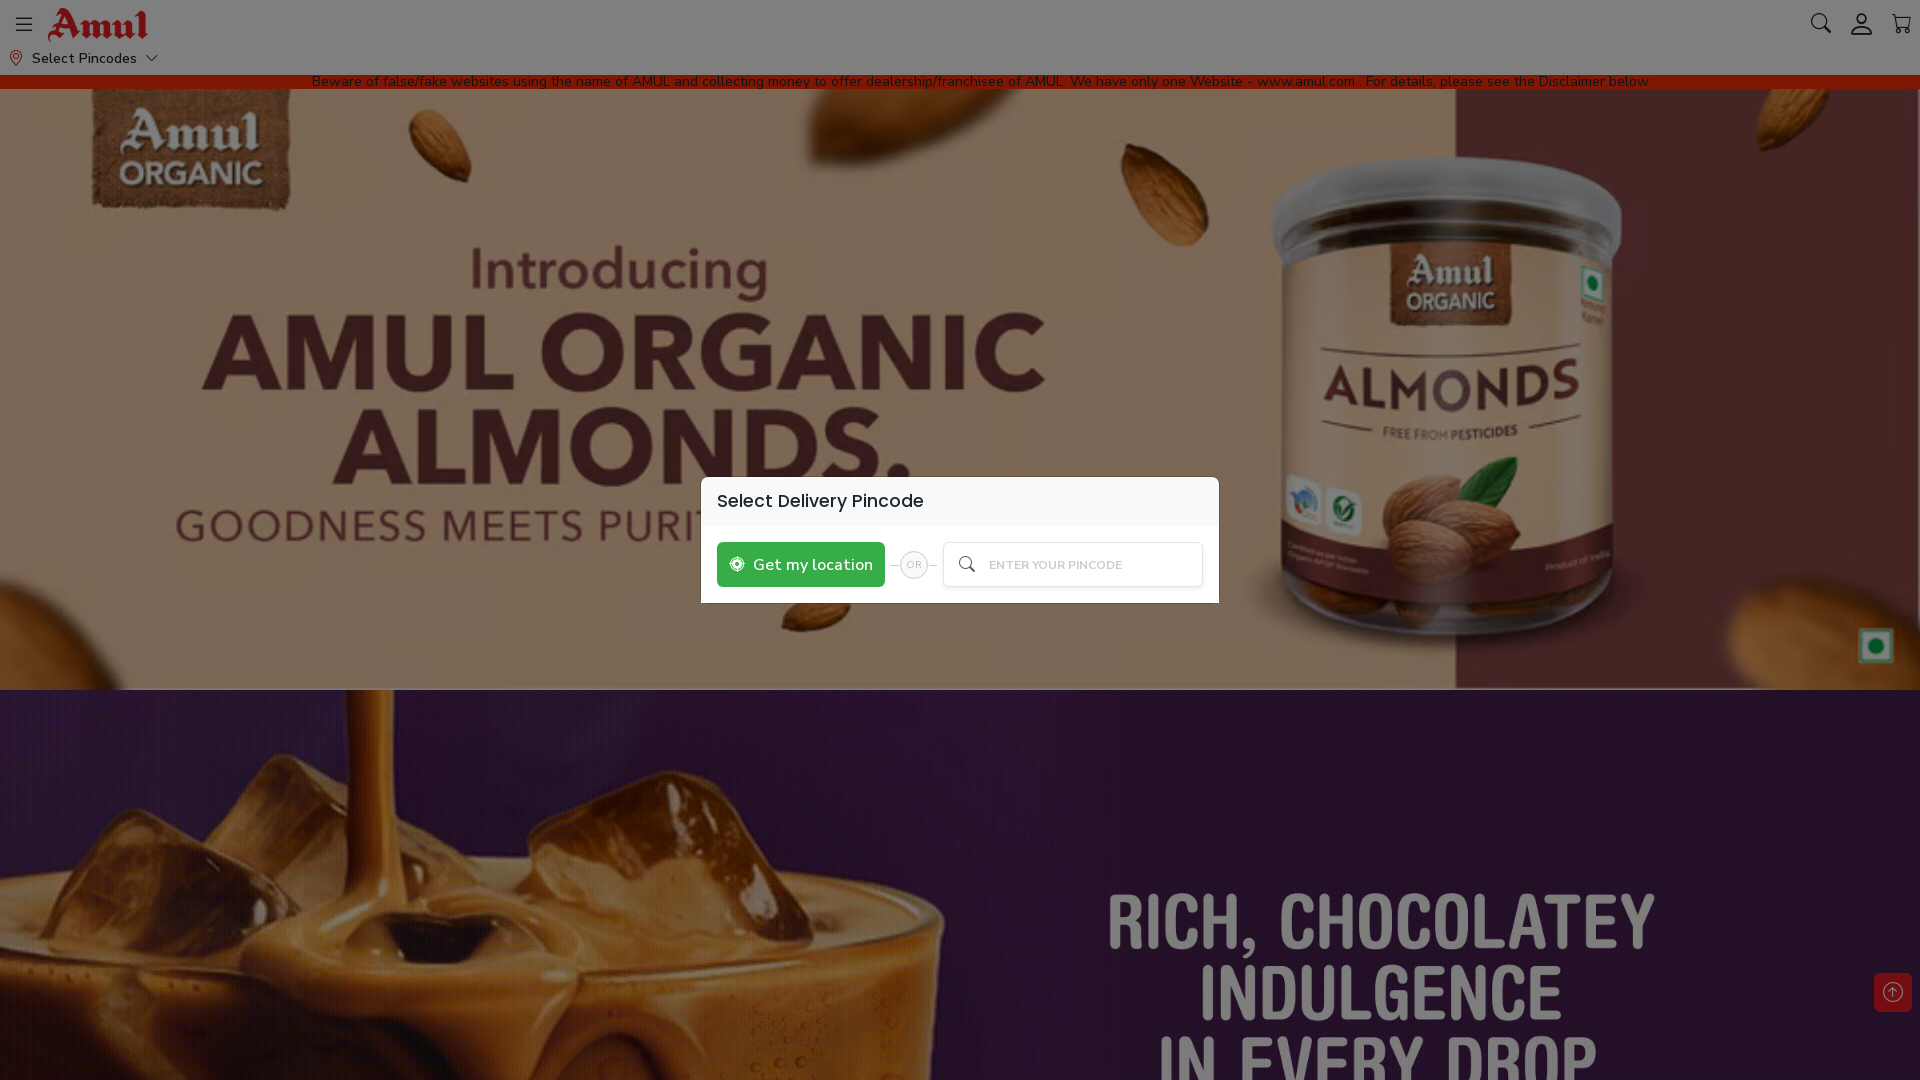